Tests clicking the JS Confirm button and accepting the confirm dialog by clicking OK, then verifies the result message

Starting URL: https://the-internet.herokuapp.com/javascript_alerts

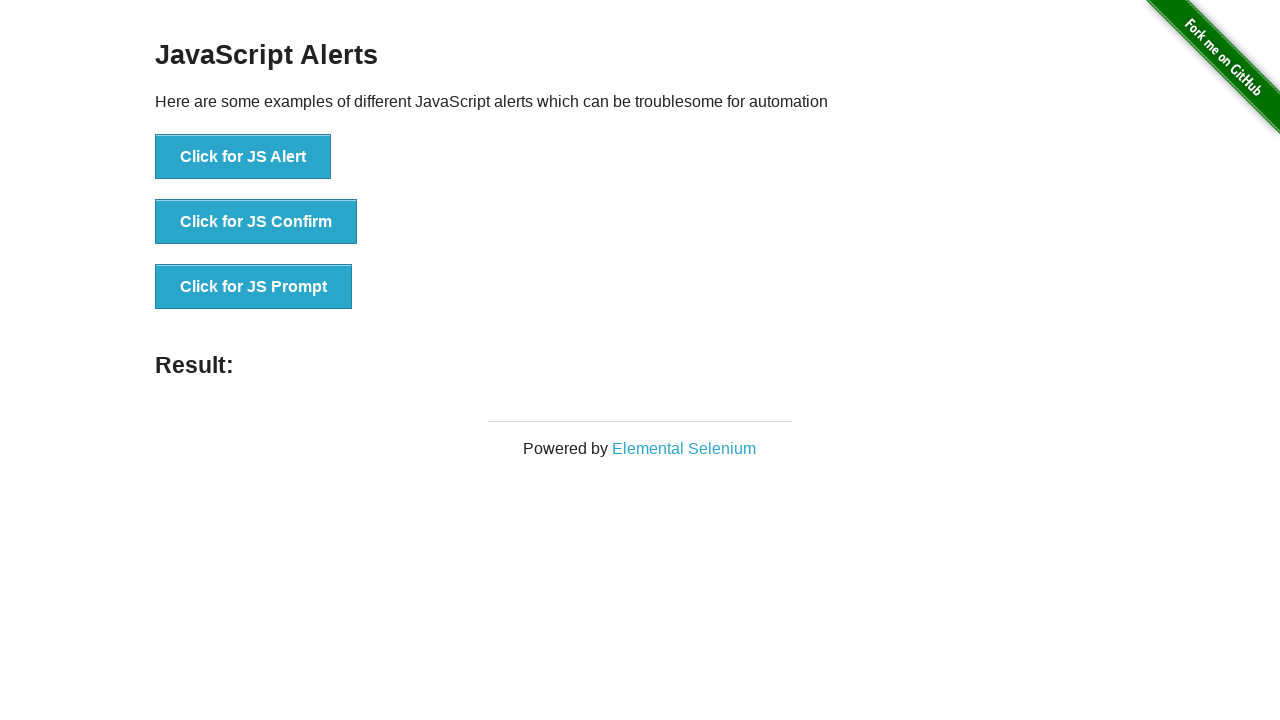

Set up dialog handler to accept confirm dialog by clicking OK
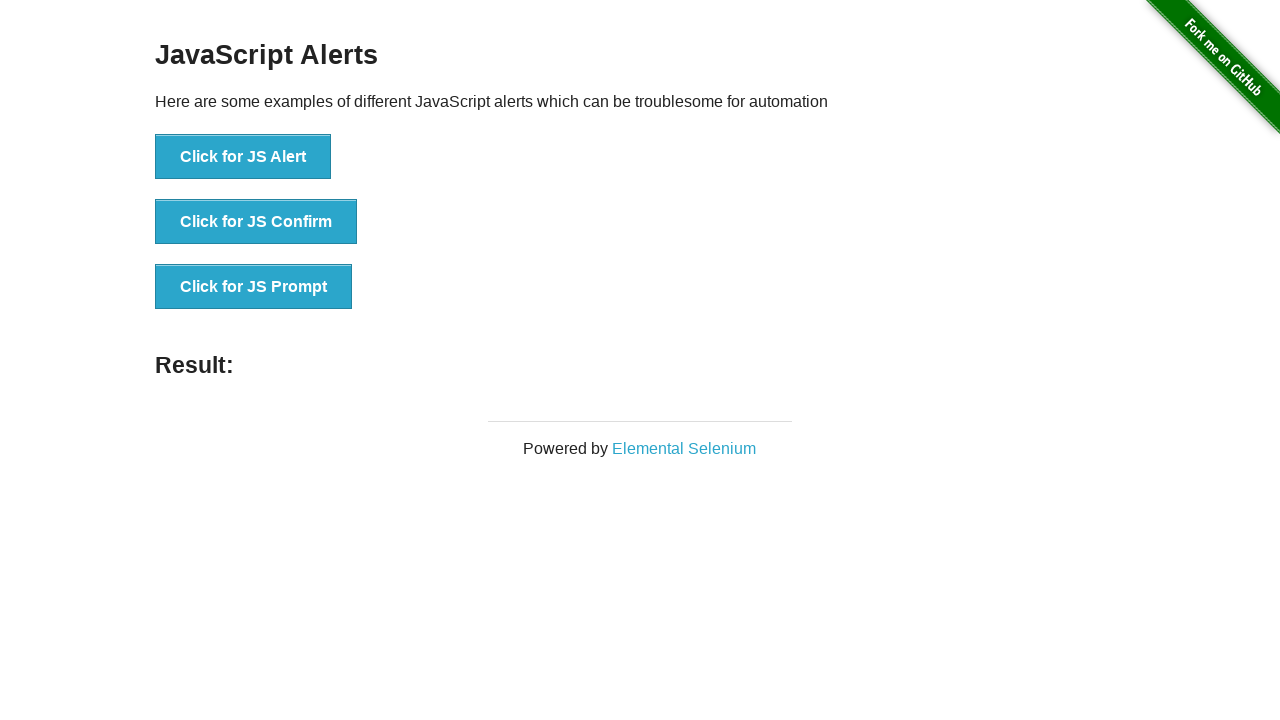

Clicked the JS Confirm button at (256, 222) on button[onclick='jsConfirm()']
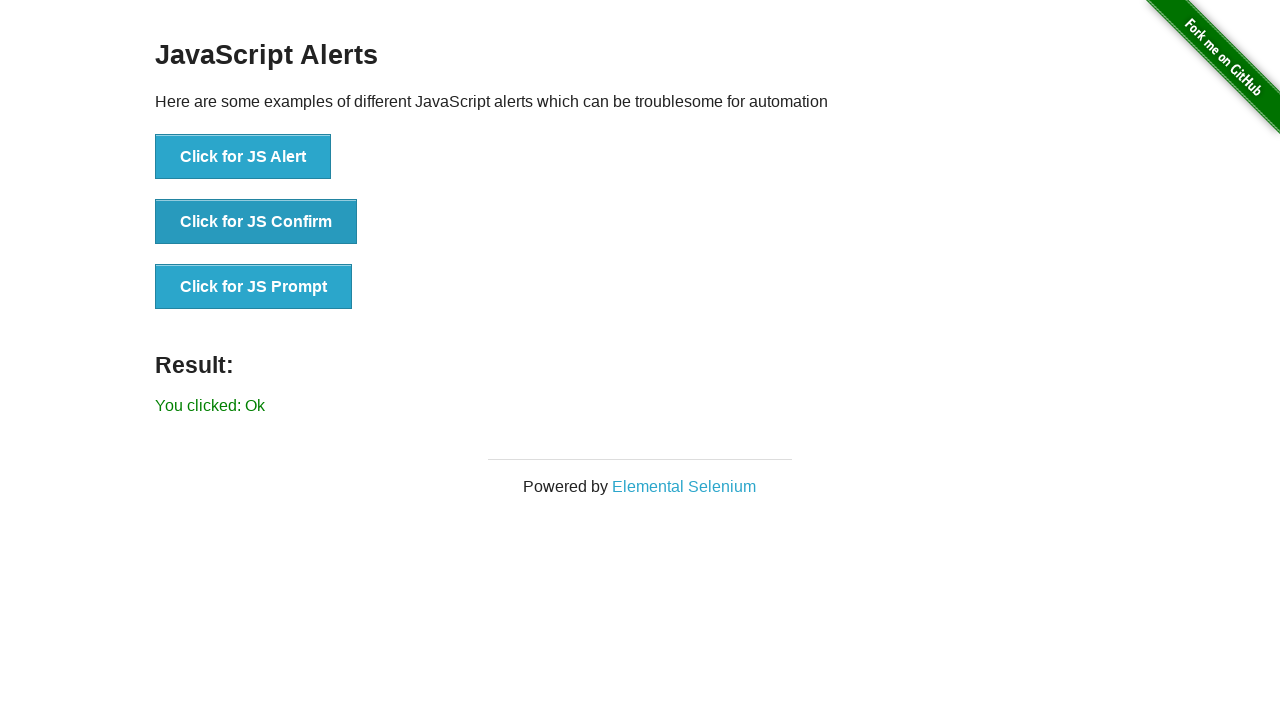

Result message element loaded after accepting confirm dialog
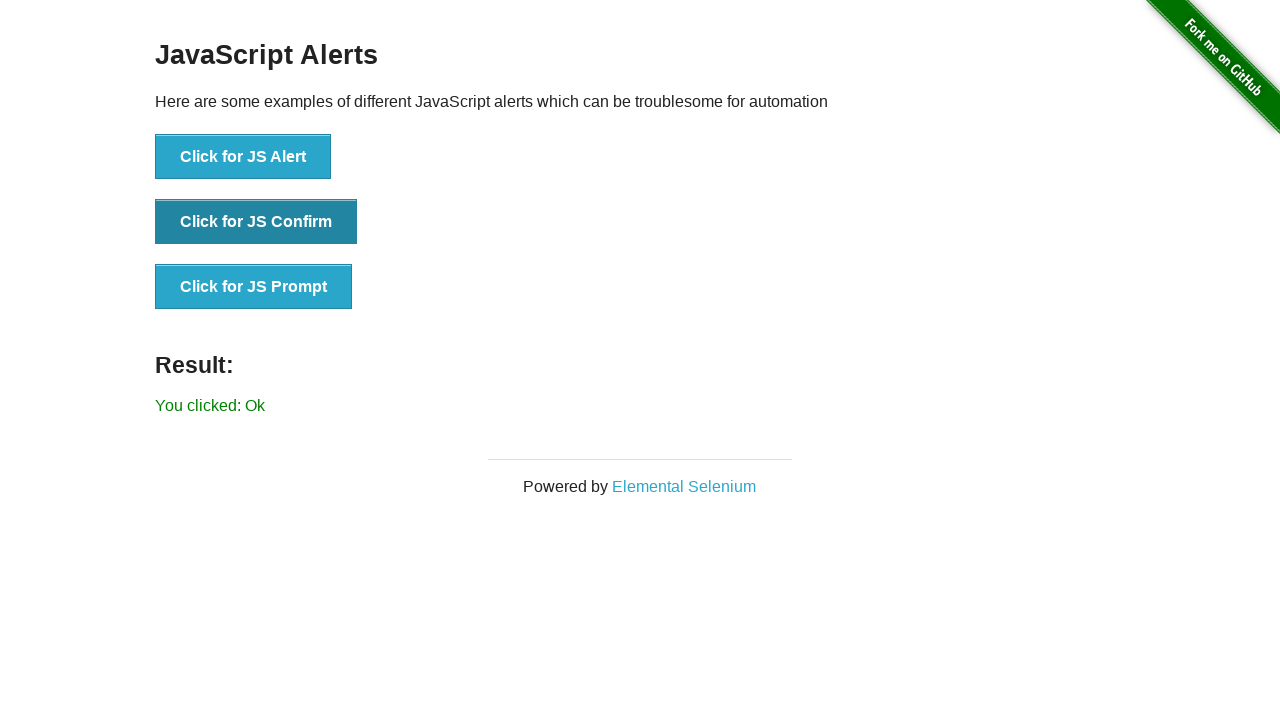

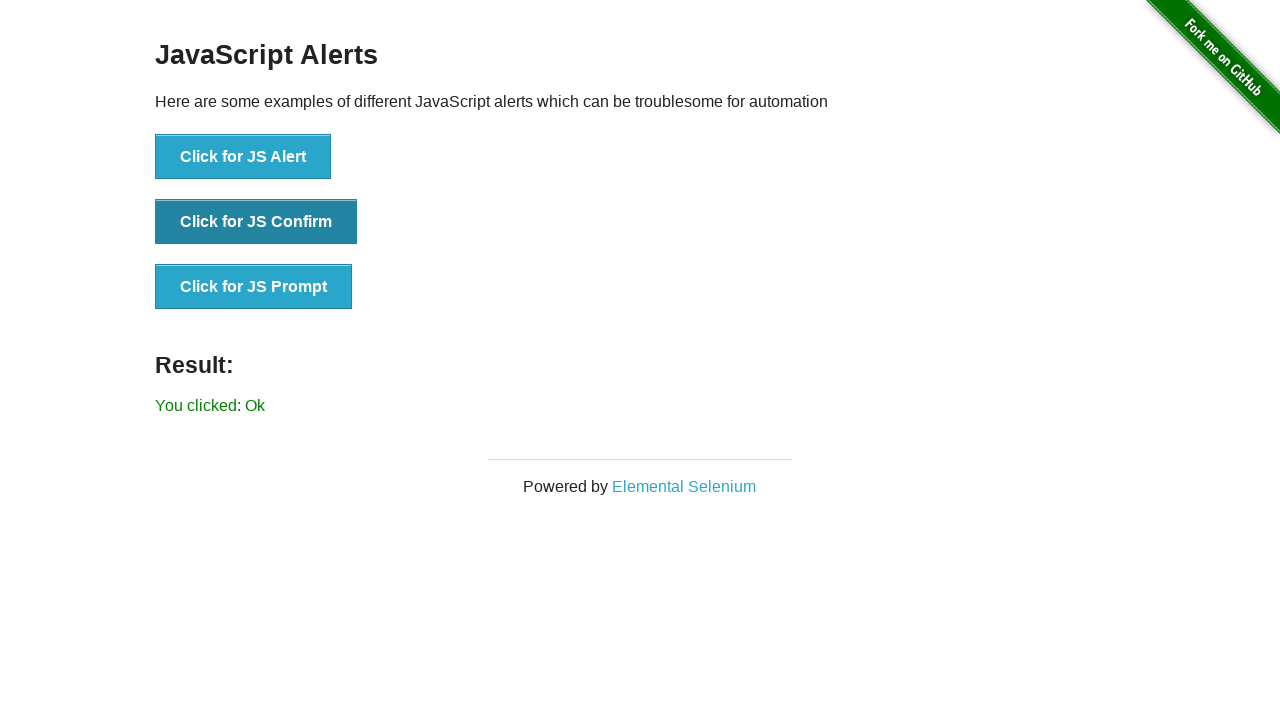